Tests login form by filling username and password fields with test data

Starting URL: https://practice.expandtesting.com/login

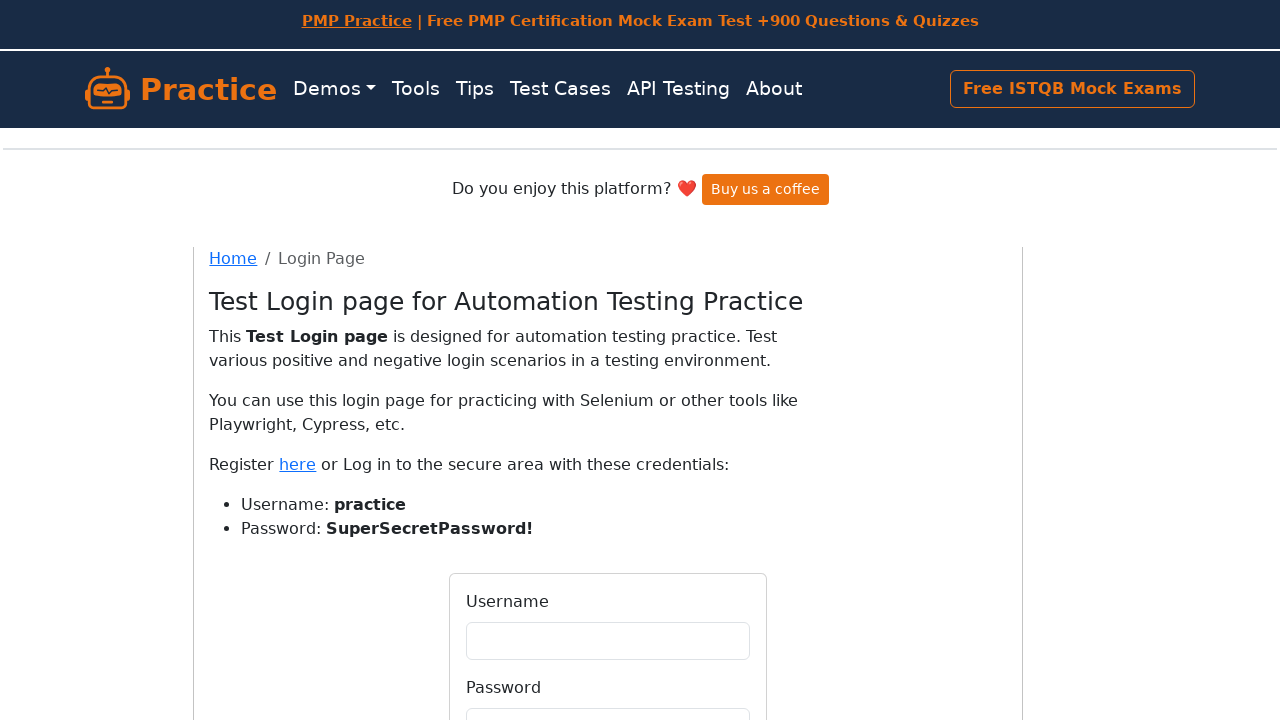

Filled username field with 'testuser123' on #username
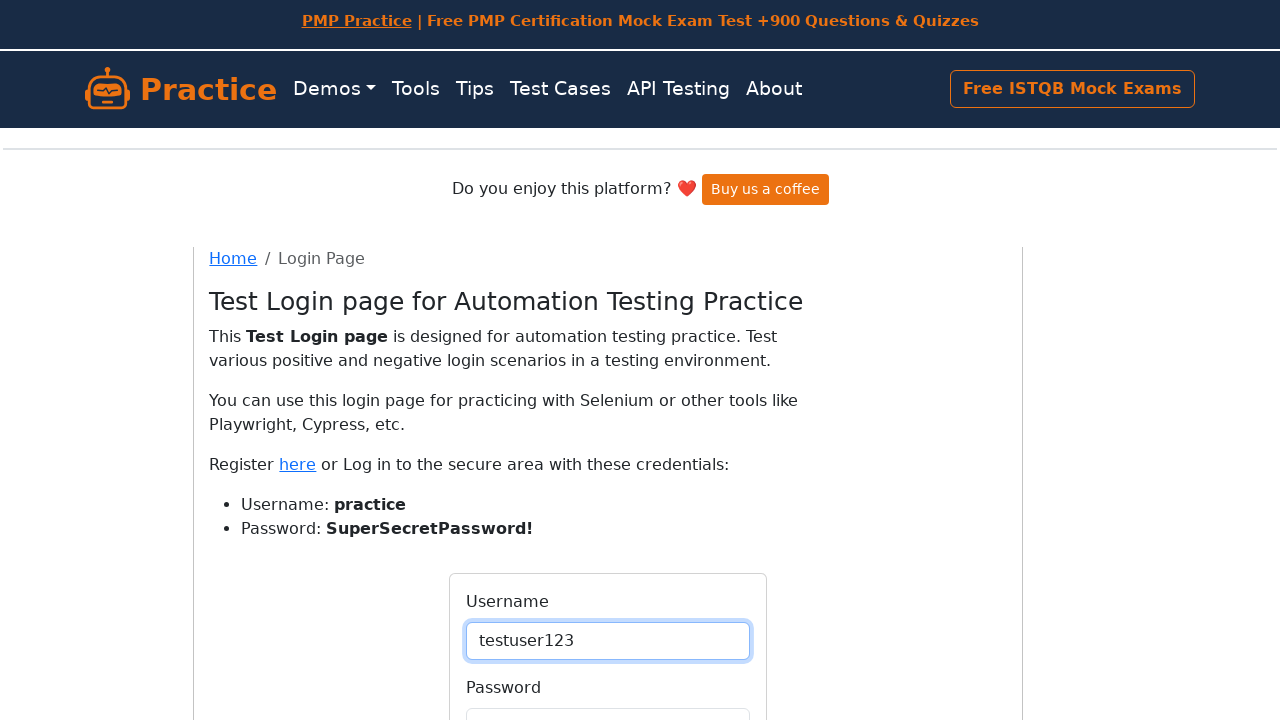

Filled password field with 'testpass456' on #password
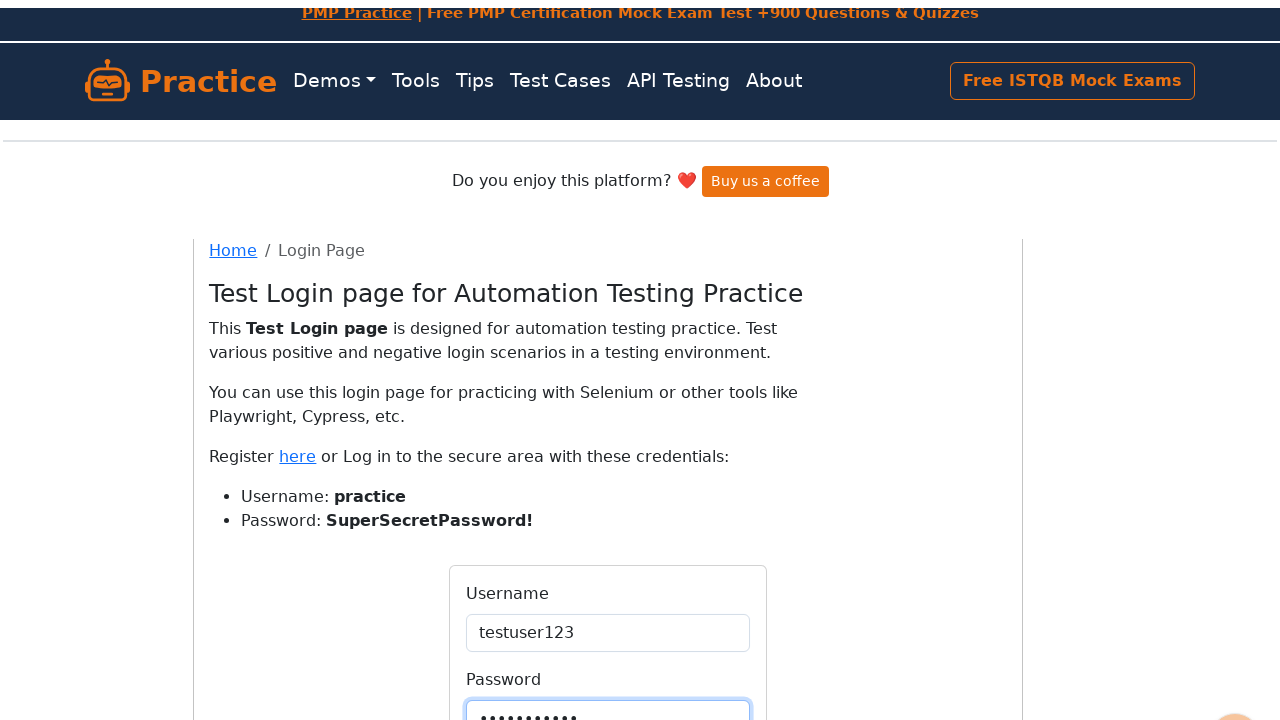

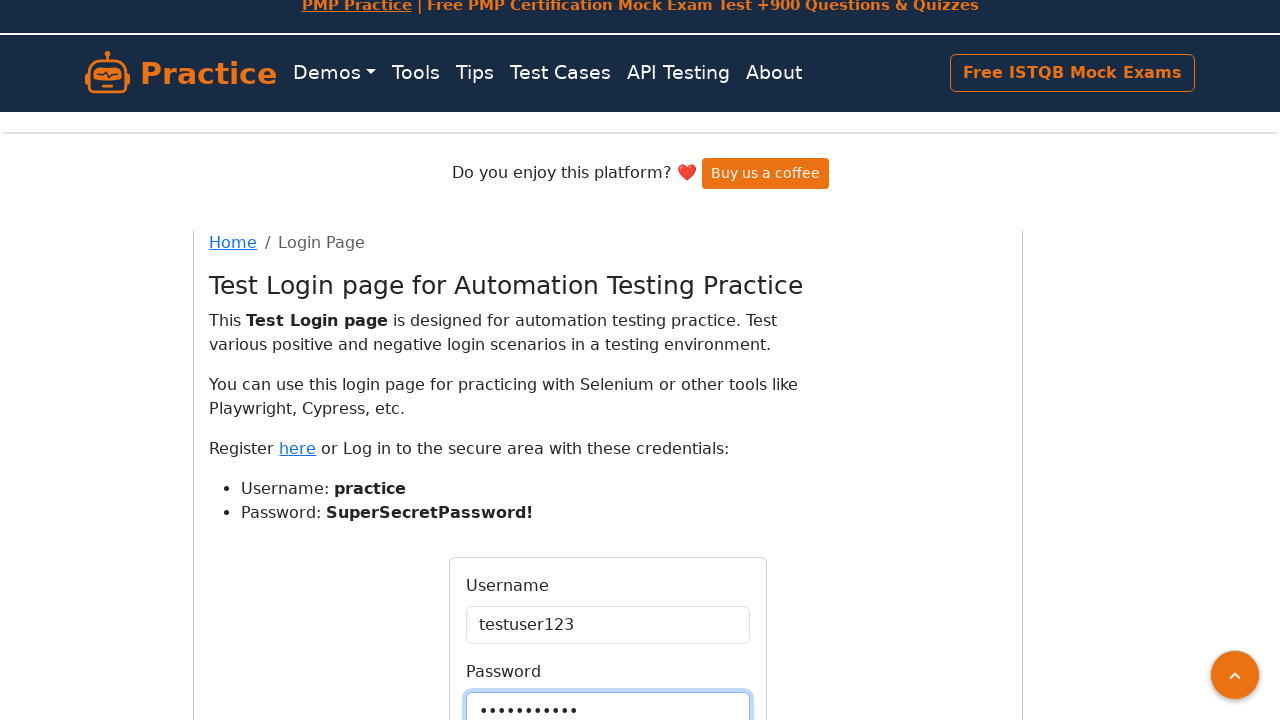